Tests clicking the Excel download button on the Swedish National Emissions Database website to verify the download functionality is accessible.

Starting URL: https://nationellaemissionsdatabasen.smhi.se/

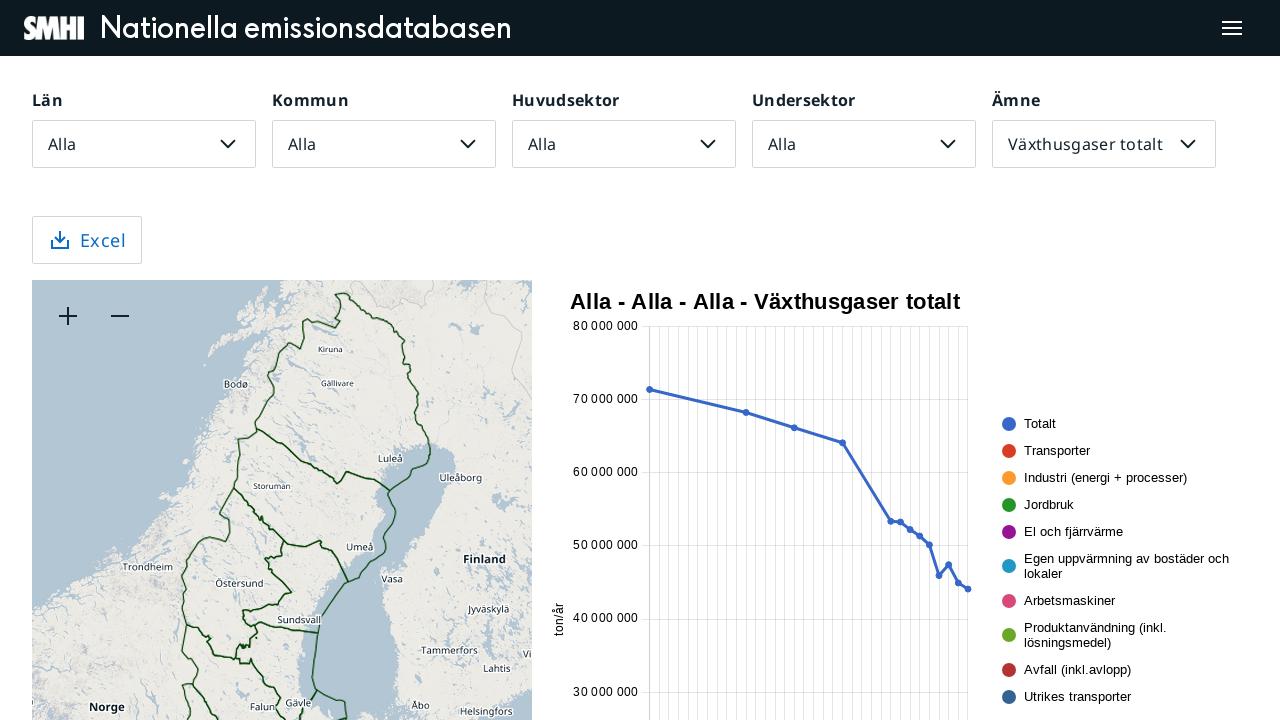

Navigated to Swedish National Emissions Database website
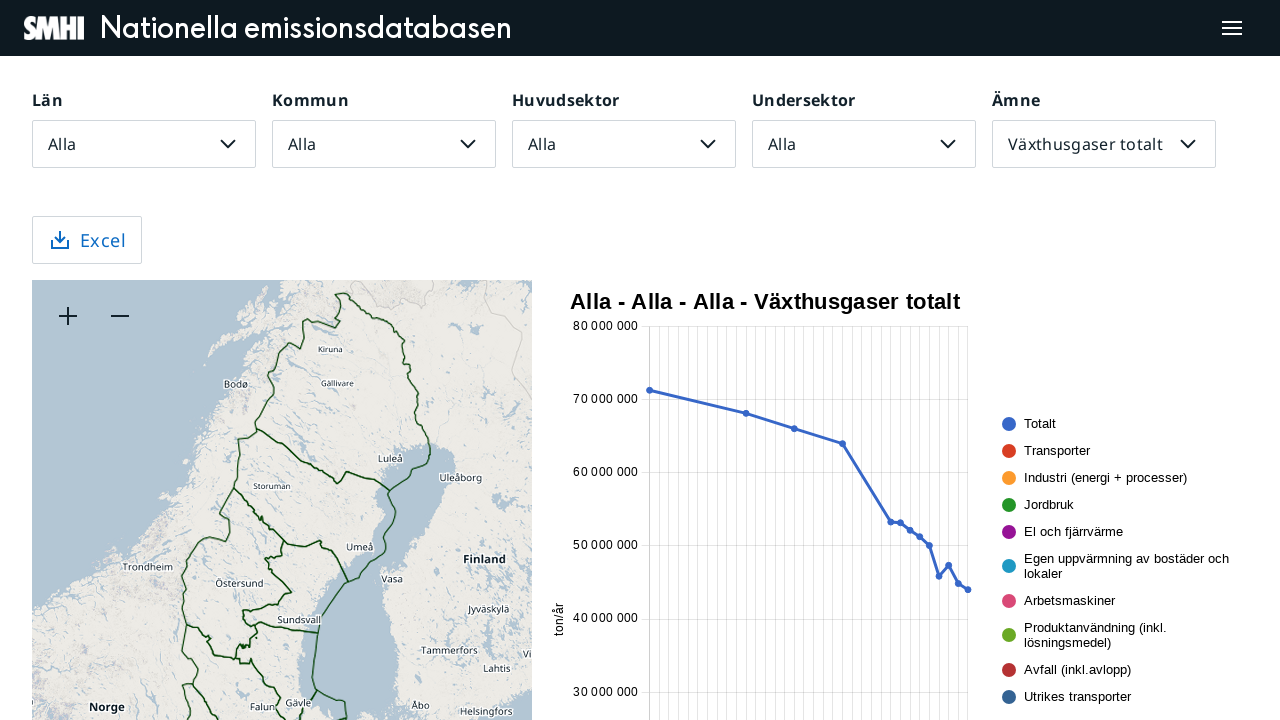

Clicked the Excel download button at (87, 240) on button:has-text('Excel')
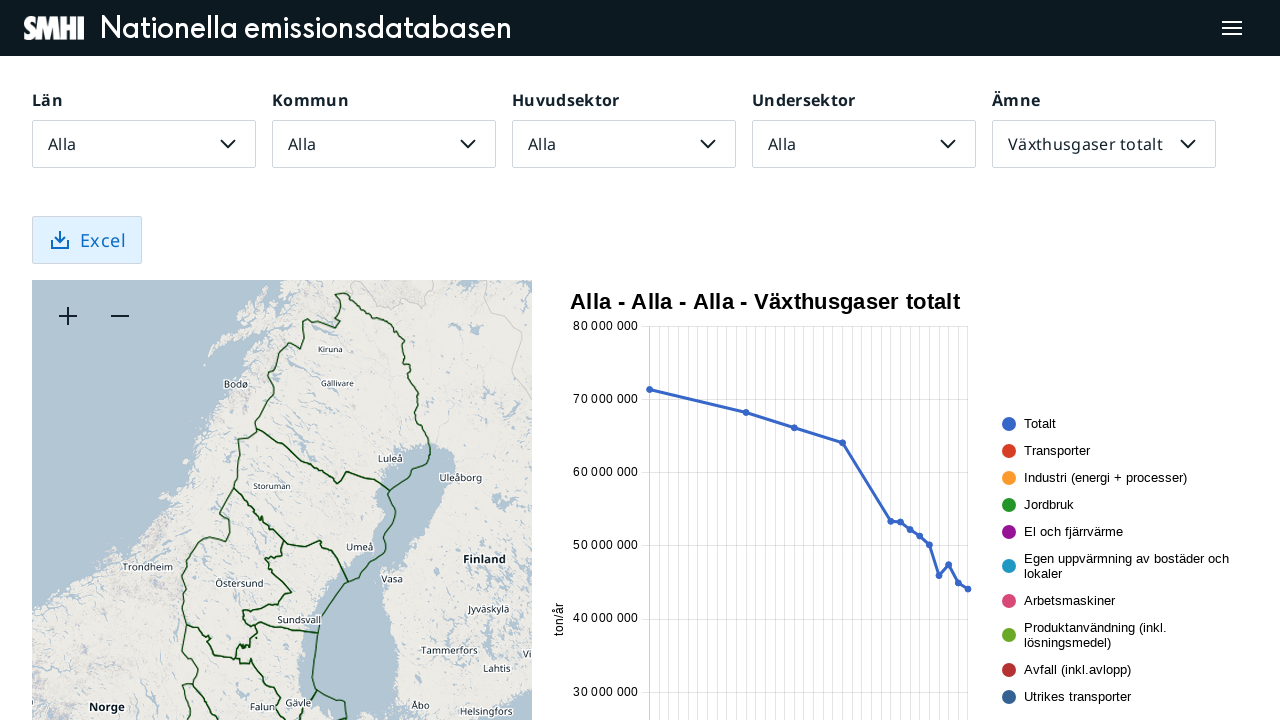

Waited 1 second for download to process
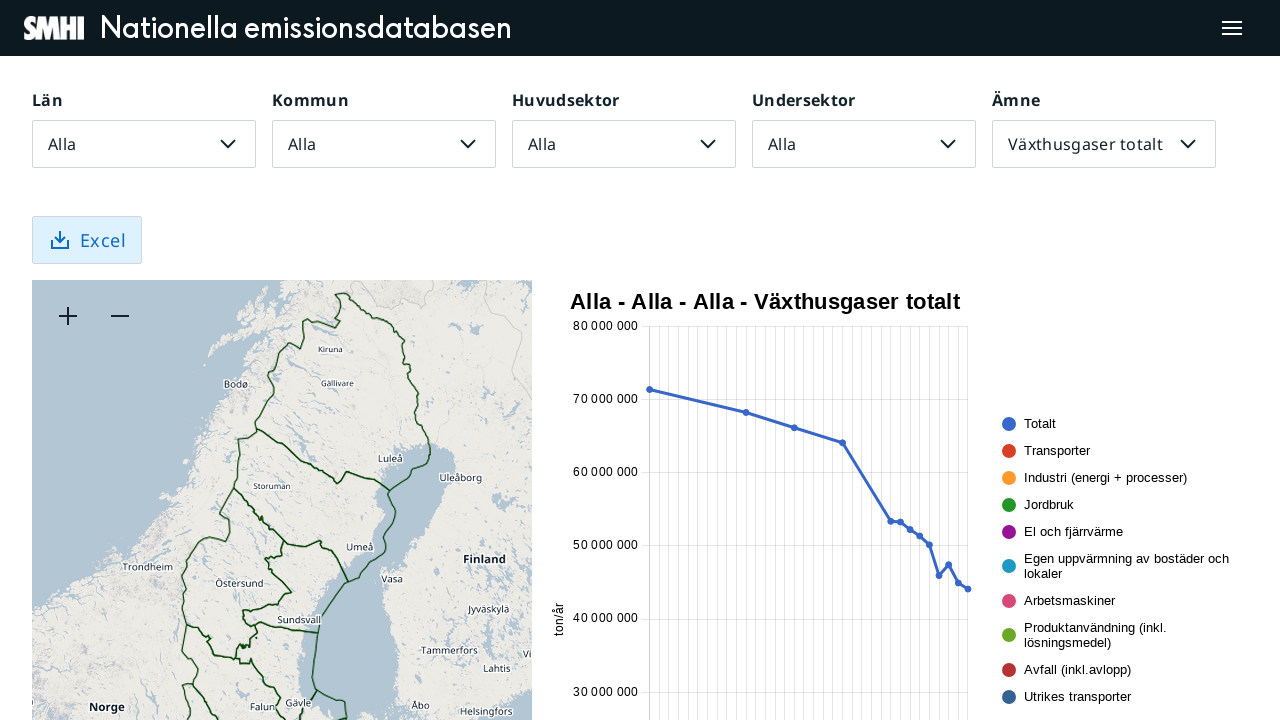

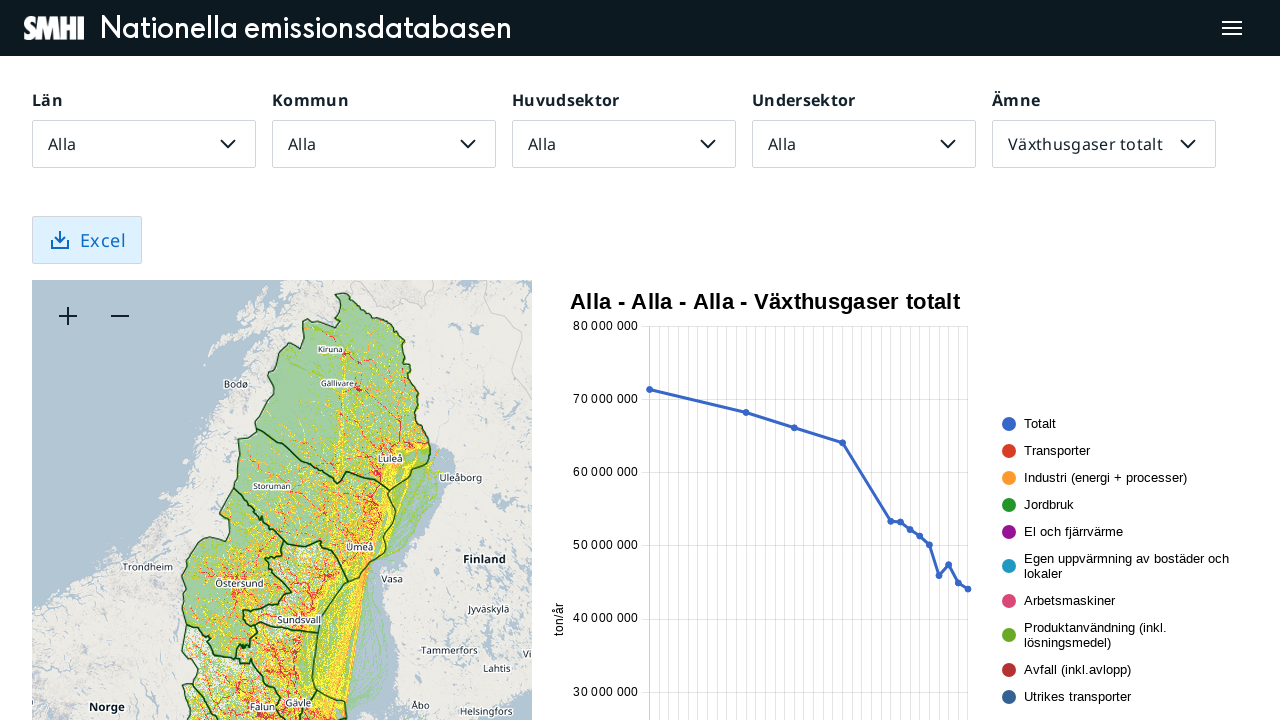